Navigates to the About Us page and scrolls through the entire page content until all dynamic content is loaded

Starting URL: https://www.spsoftglobal.com/about-us

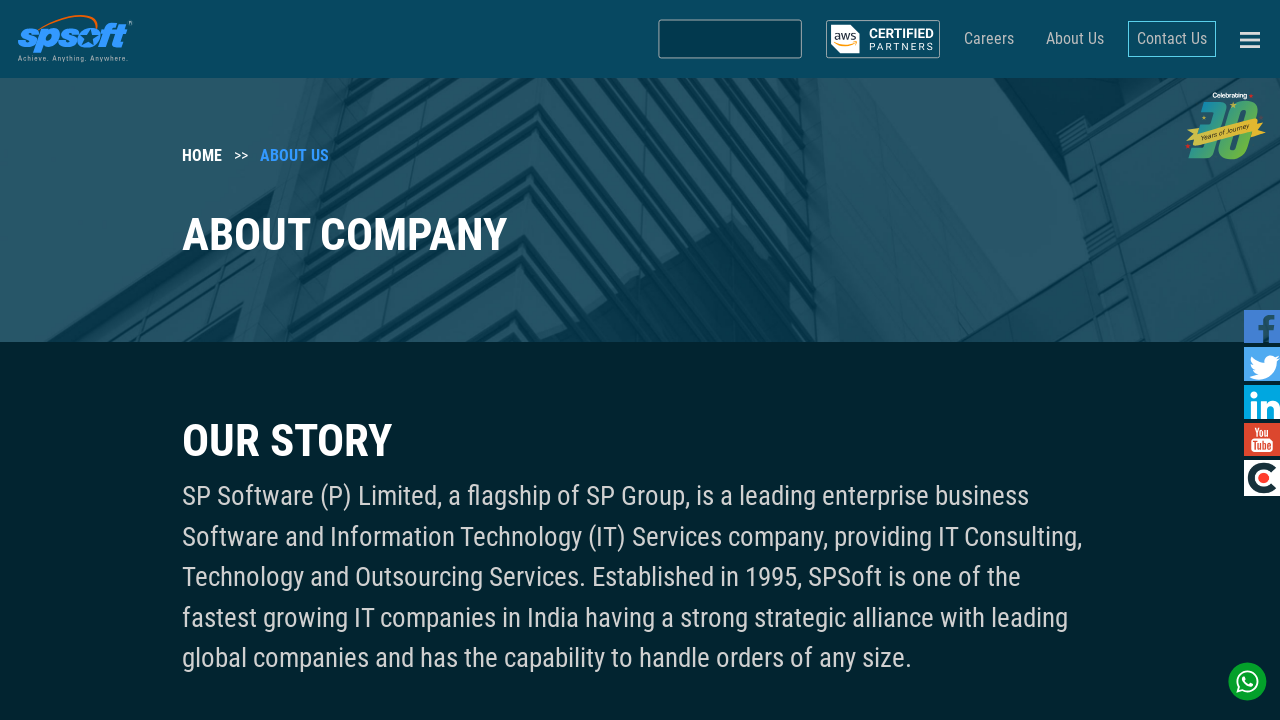

Waited for page to reach networkidle state
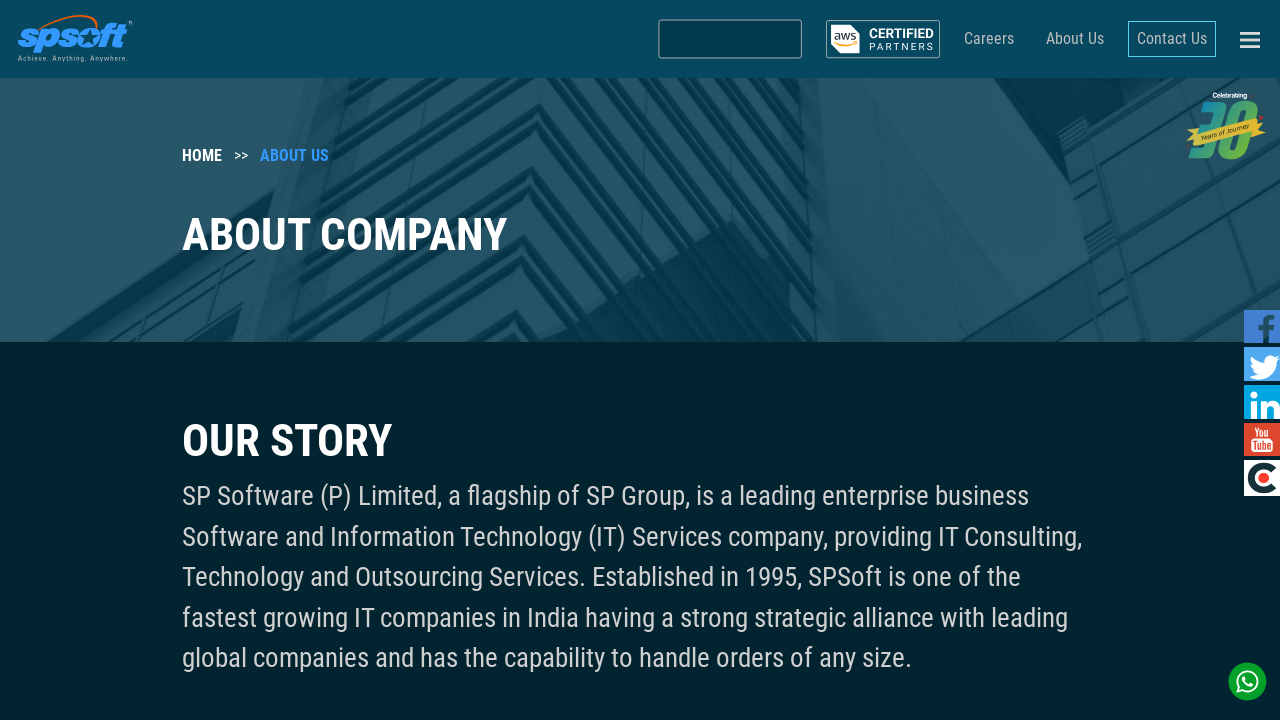

Retrieved initial page scroll height
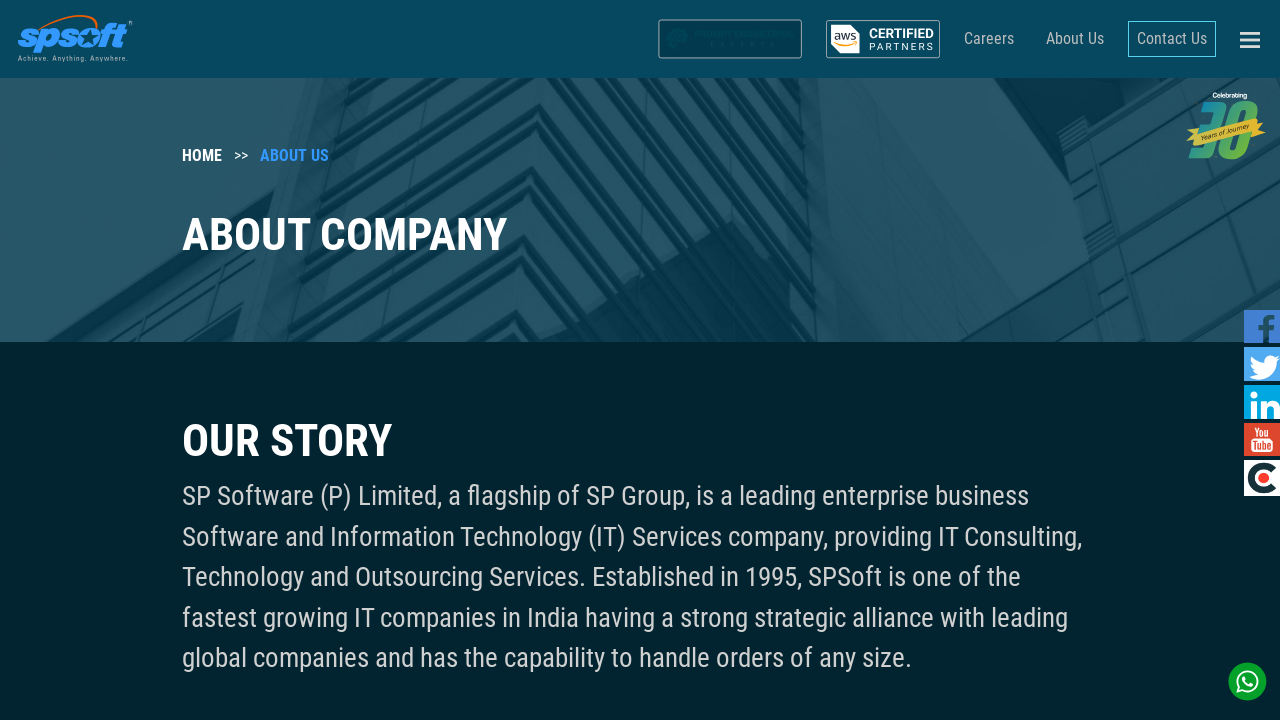

Scrolled to bottom of page to load dynamic content
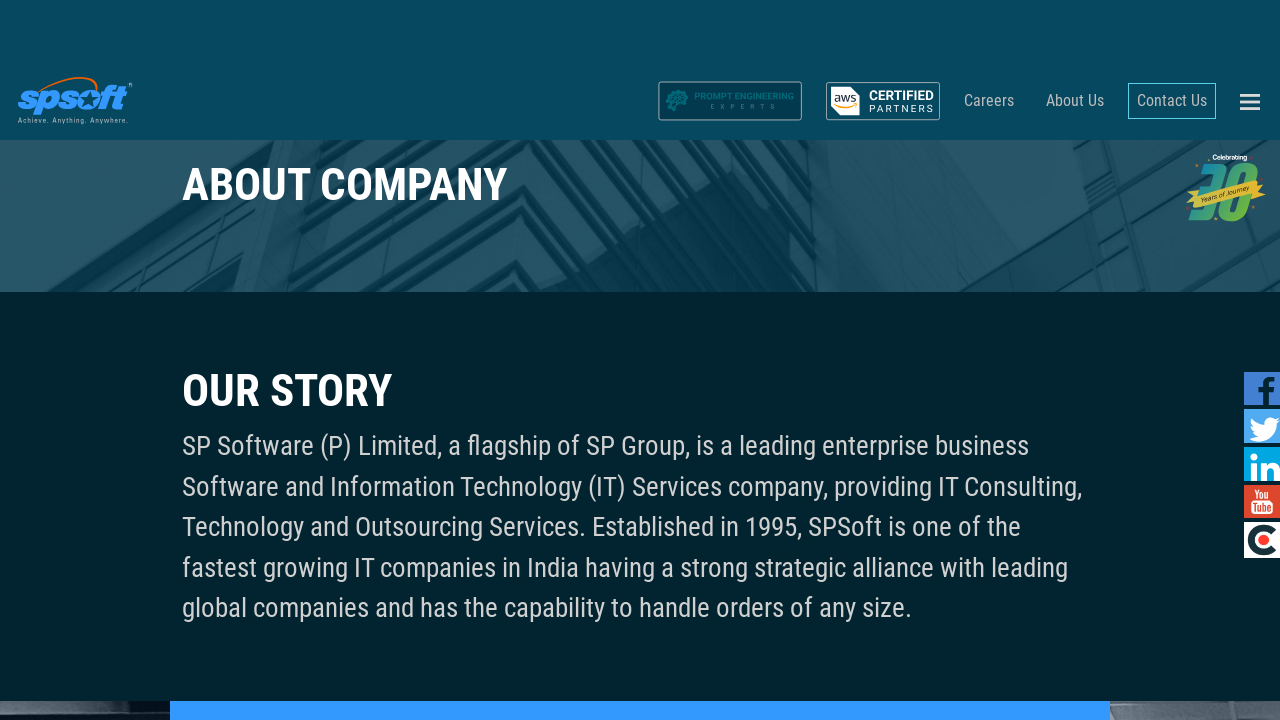

Waited 1 second for dynamic content to load
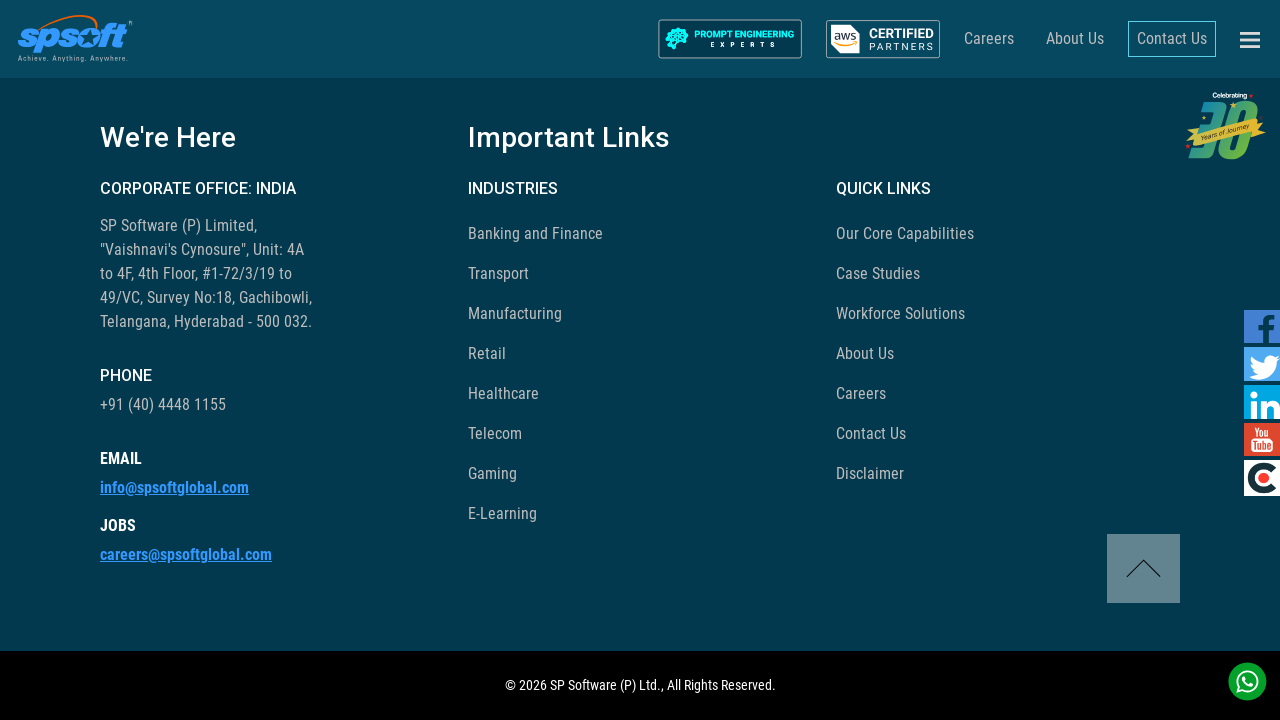

Retrieved updated page scroll height
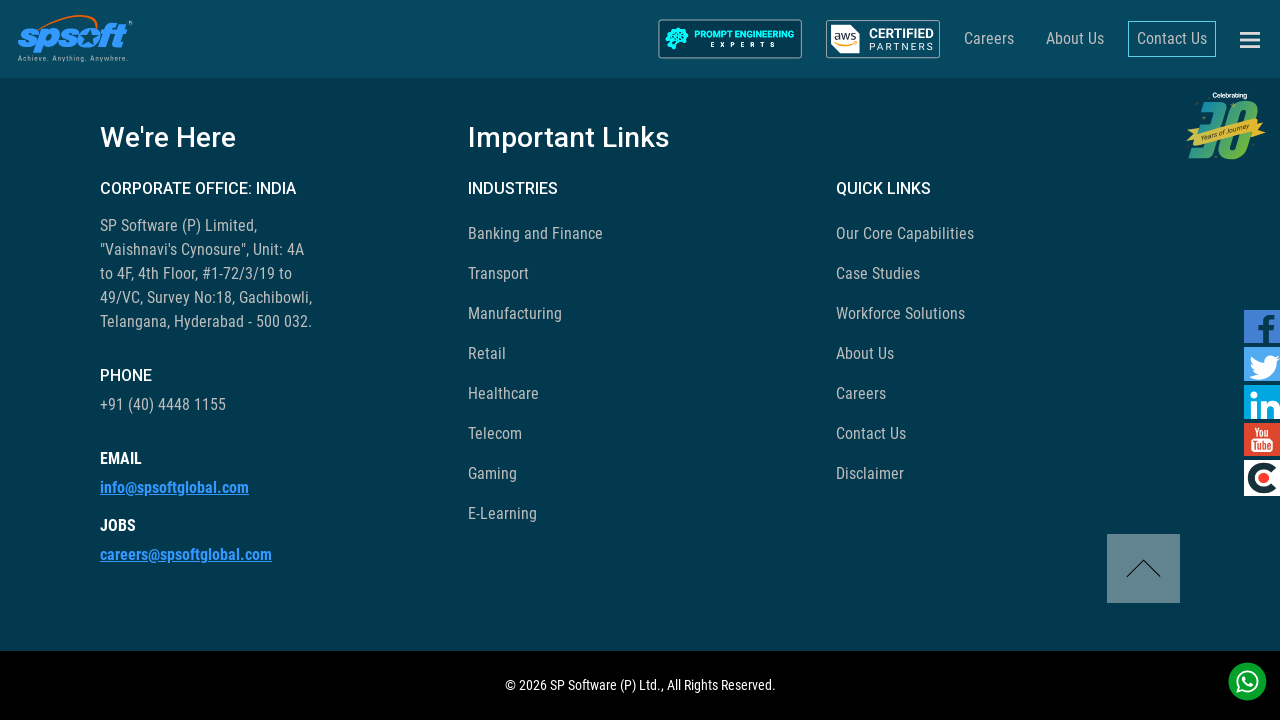

Verified page body content is visible
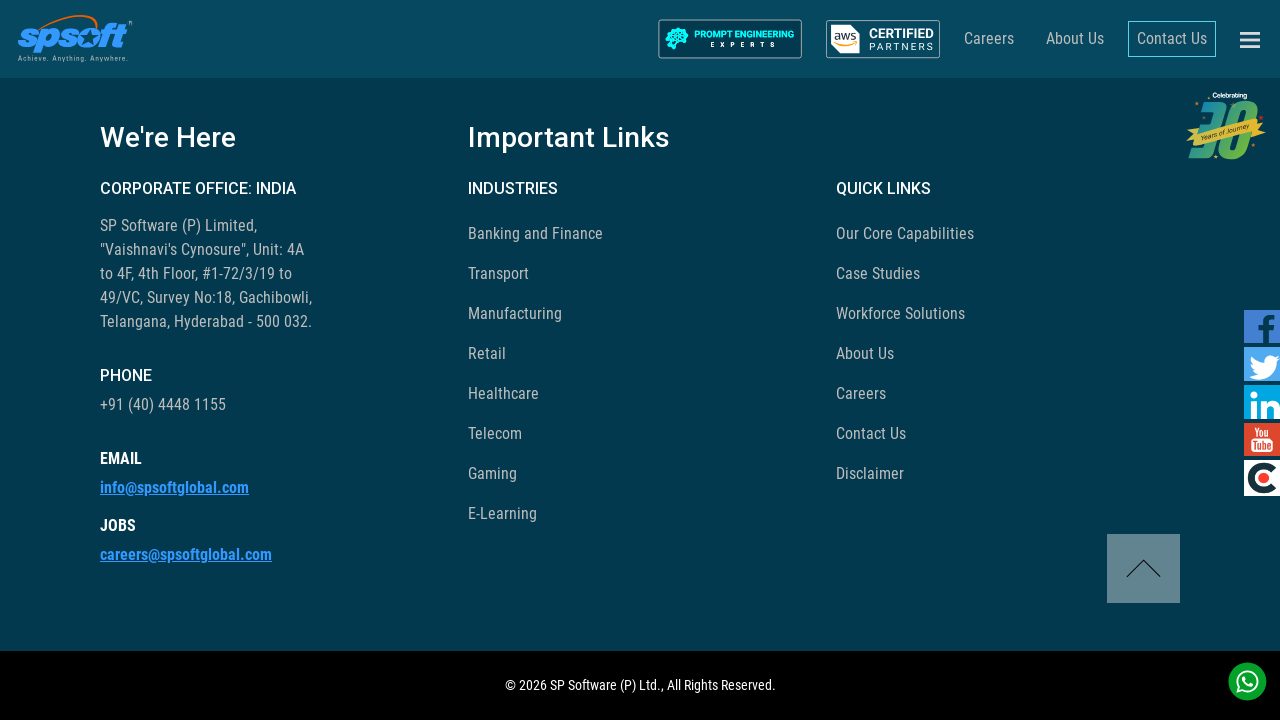

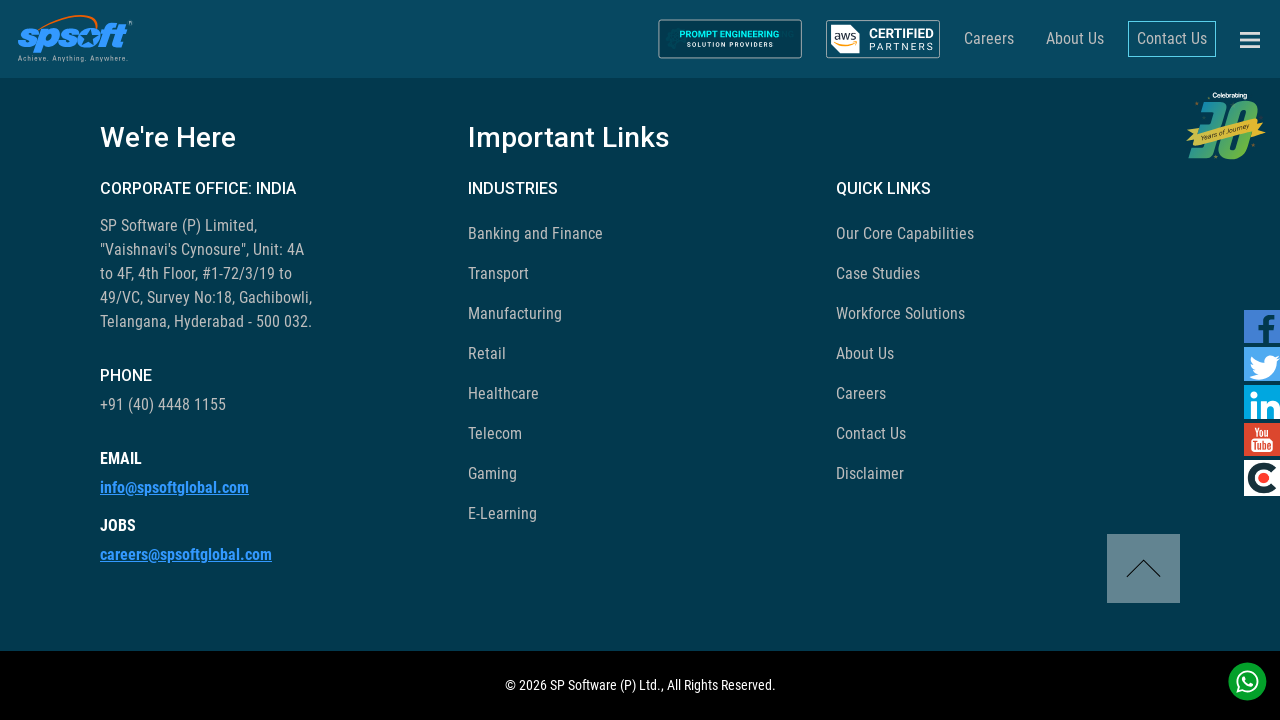